Tests filling out a text box form by entering a full name and email address into the respective input fields

Starting URL: https://demoqa.com/text-box

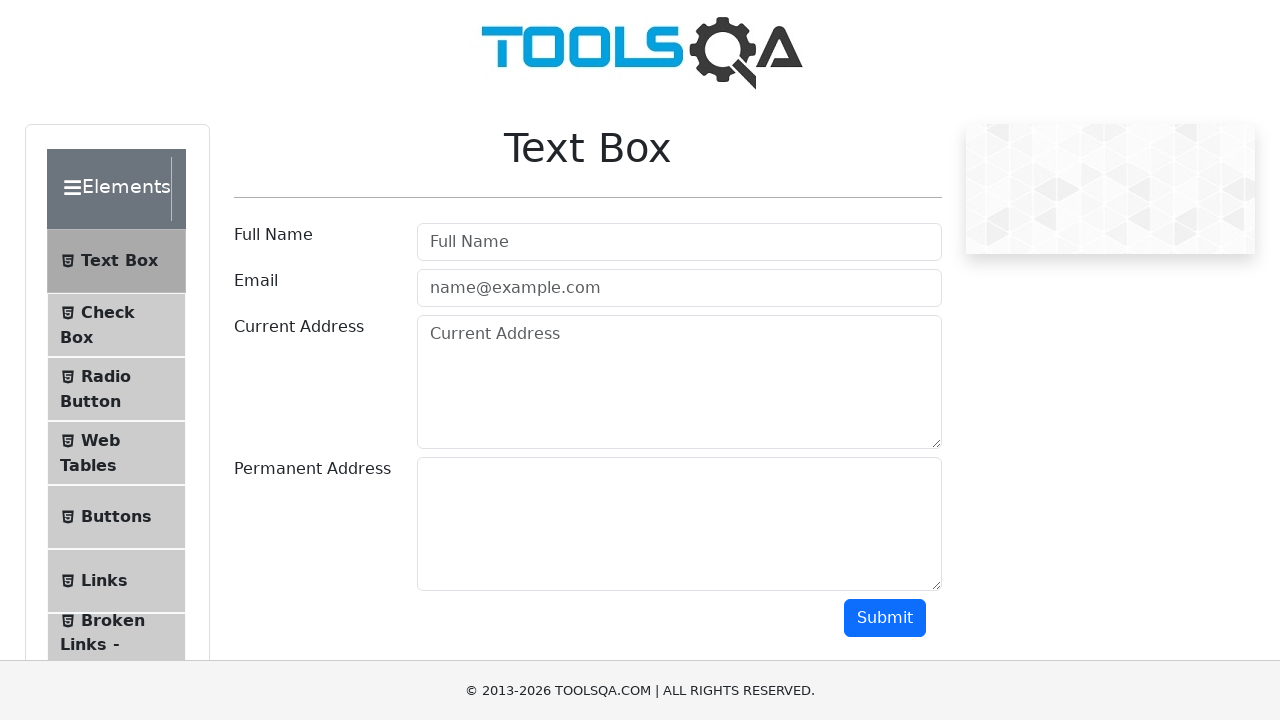

Filled full name field with 'Tester Testerov' on #userName
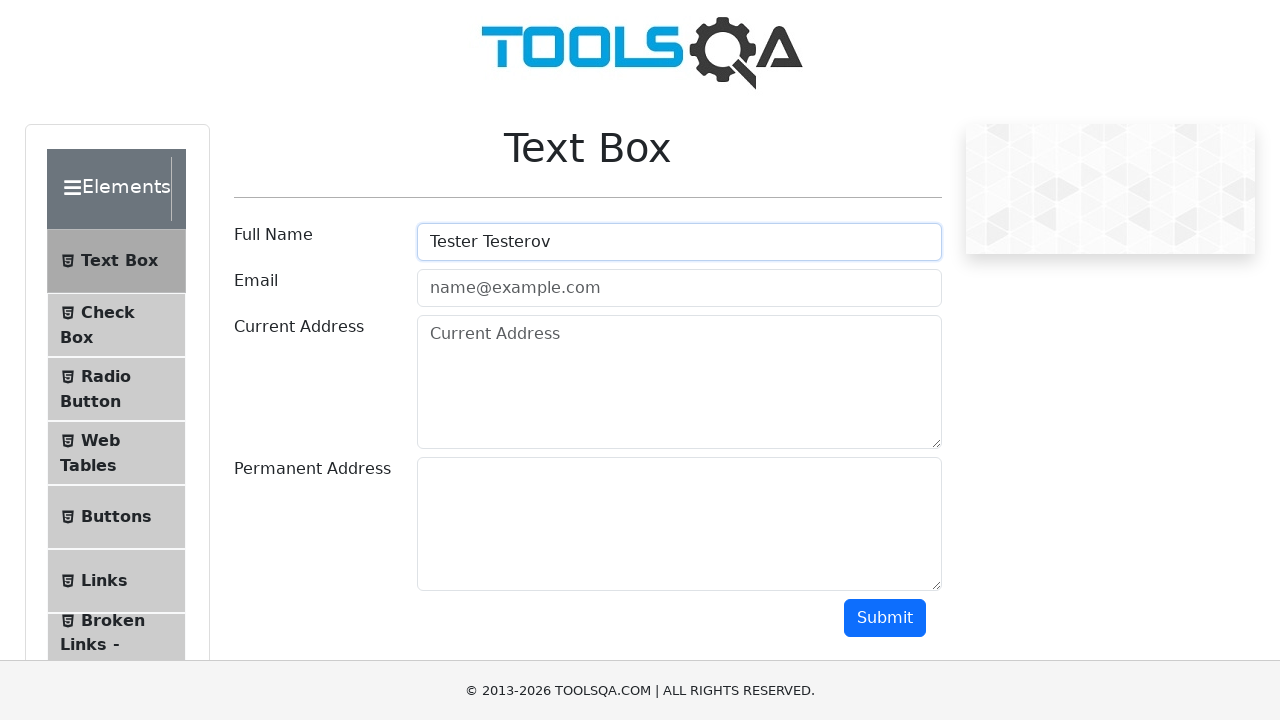

Filled email field with 'testertesterov@mail.com' on #userEmail
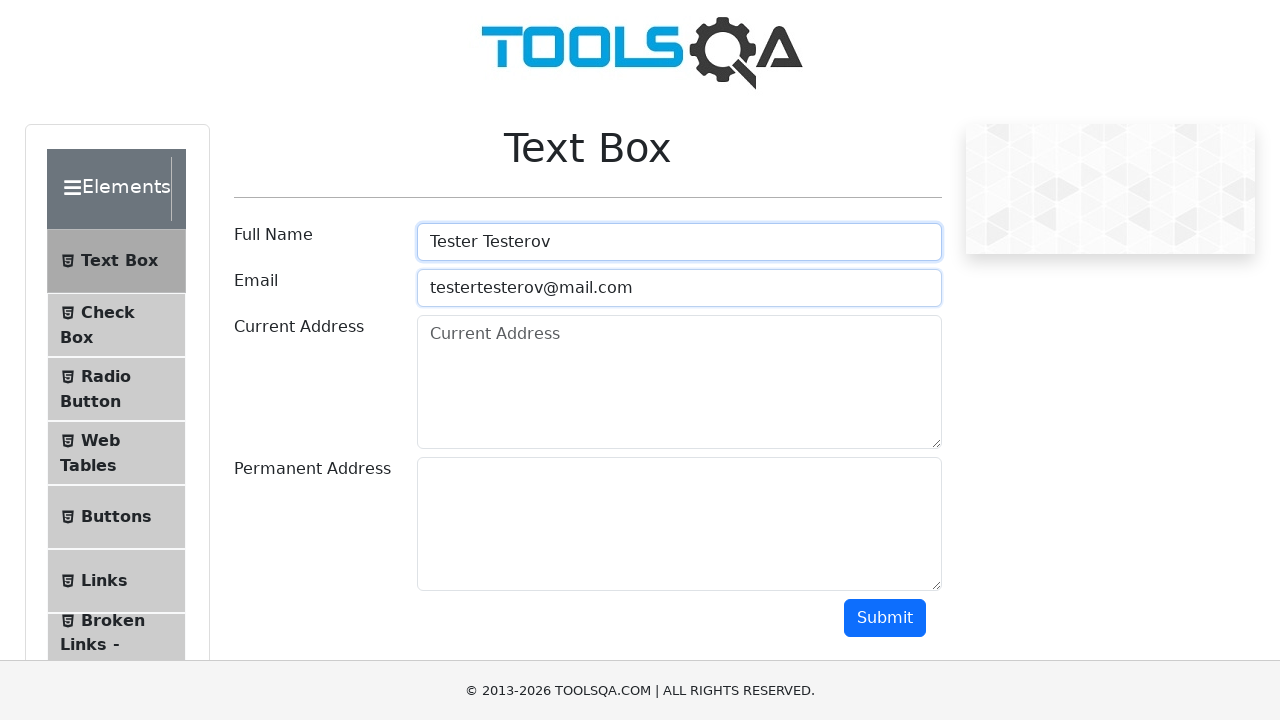

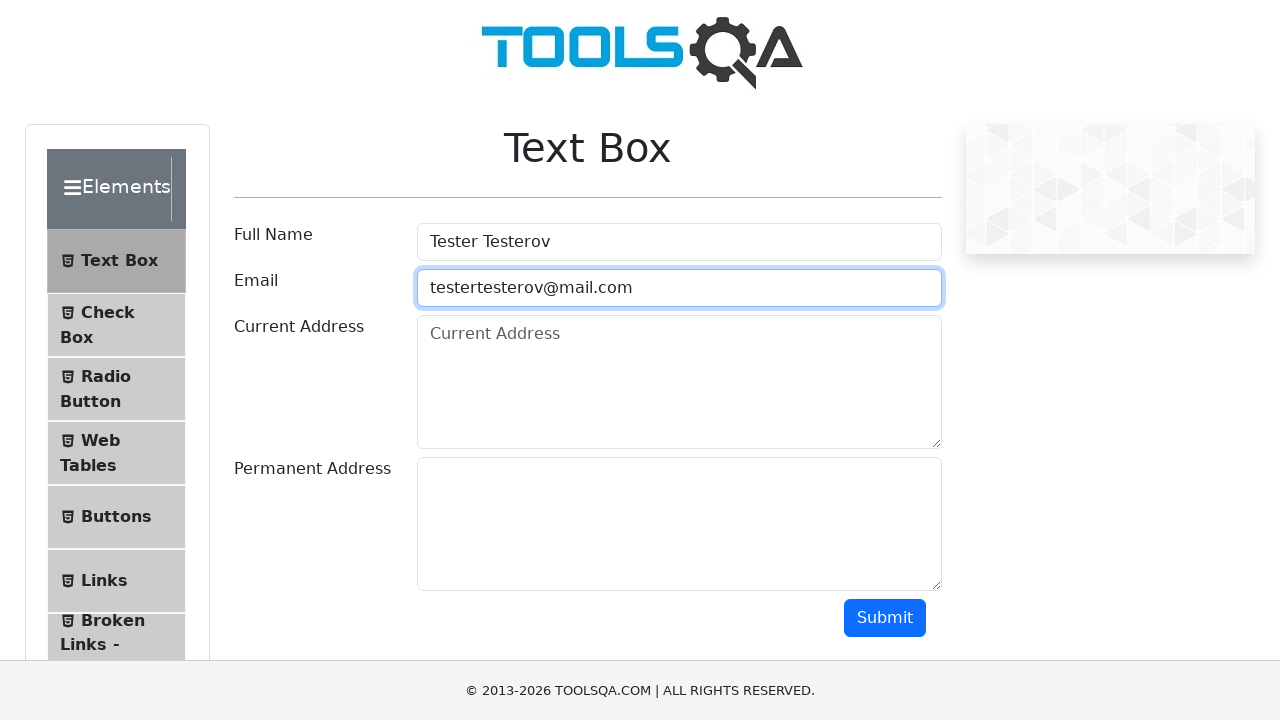